Tests delayed alert handling by clicking a button and dismissing the alert after 5 seconds

Starting URL: https://demoqa.com/alerts

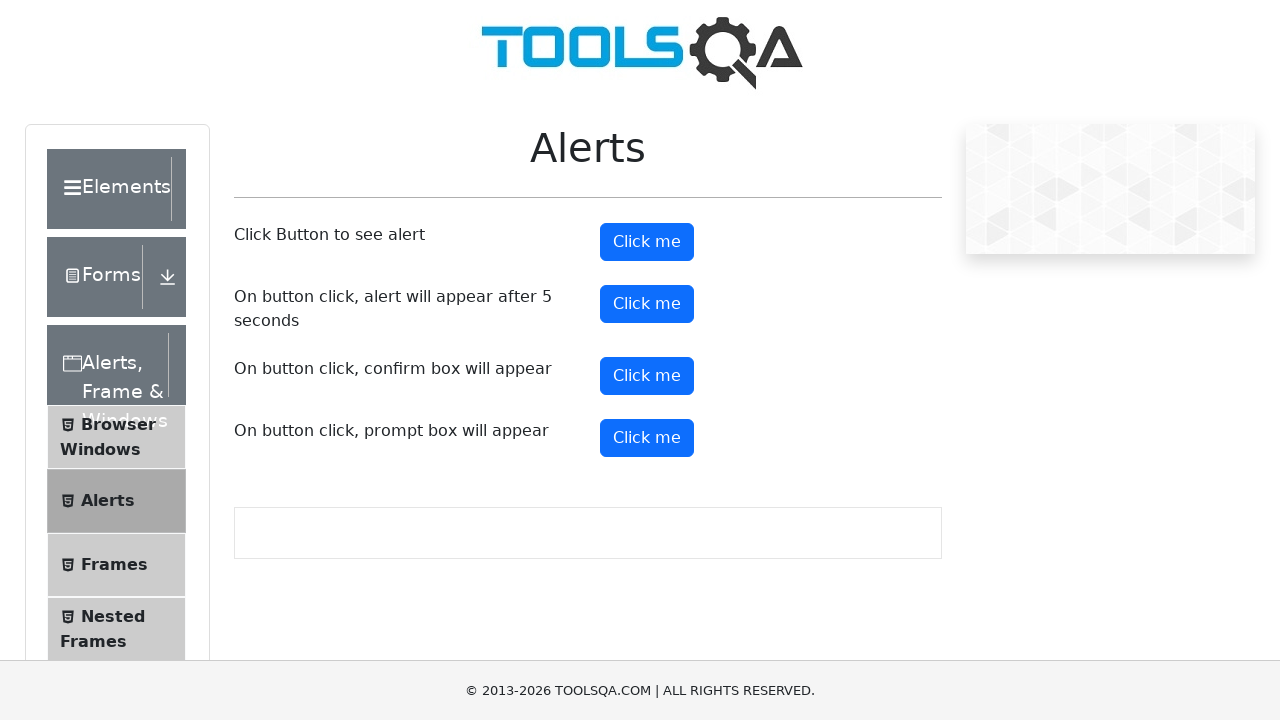

Set up dialog handler to dismiss alerts
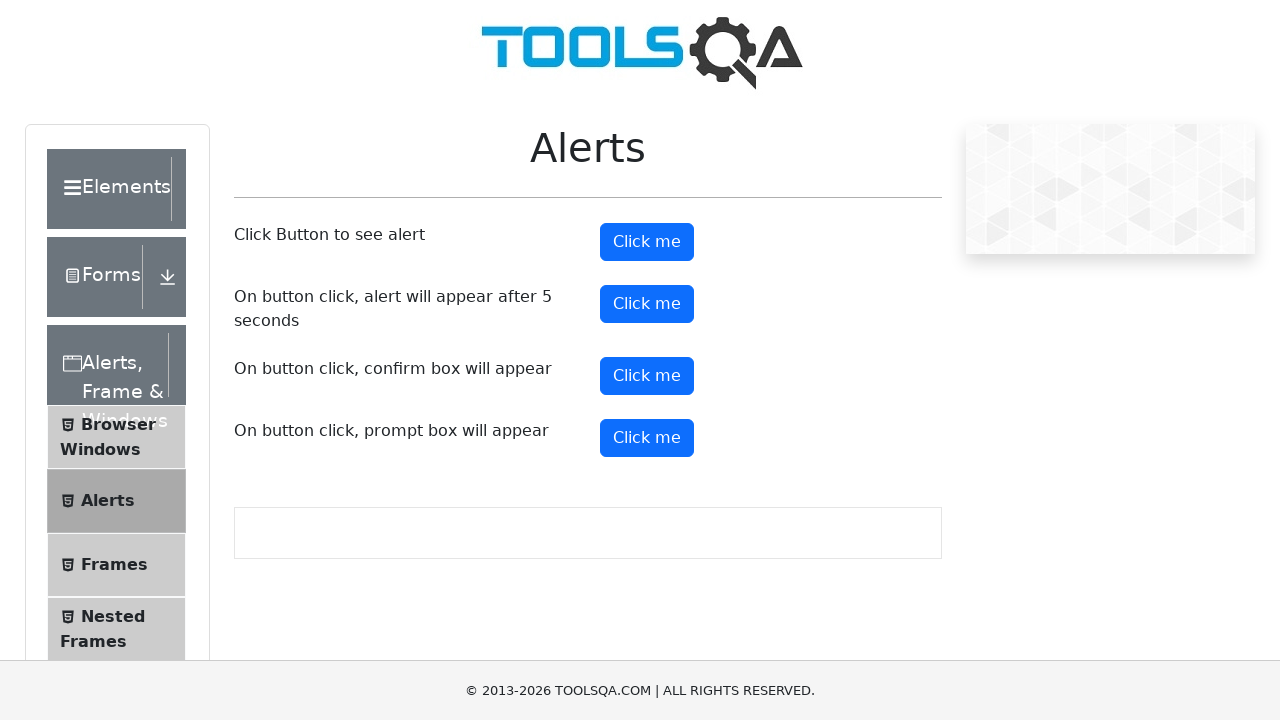

Clicked the timer alert button at (647, 304) on #timerAlertButton
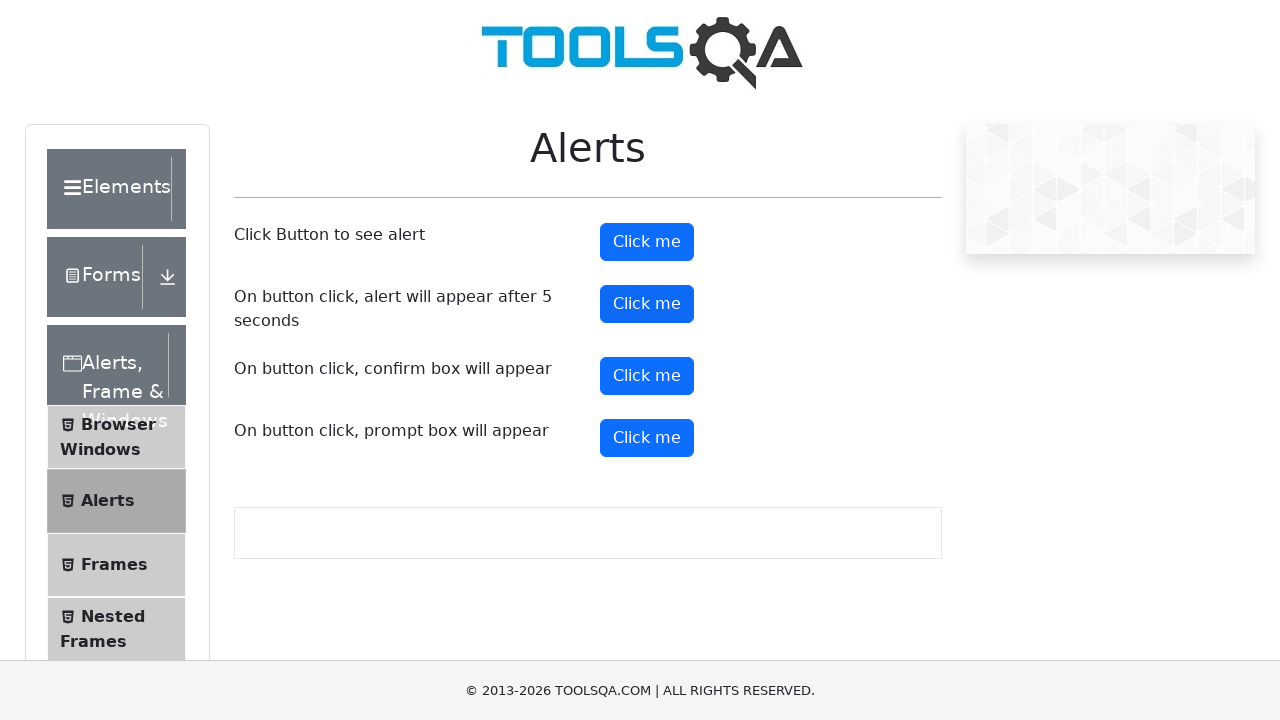

Waited 5.5 seconds for delayed alert to appear and be dismissed
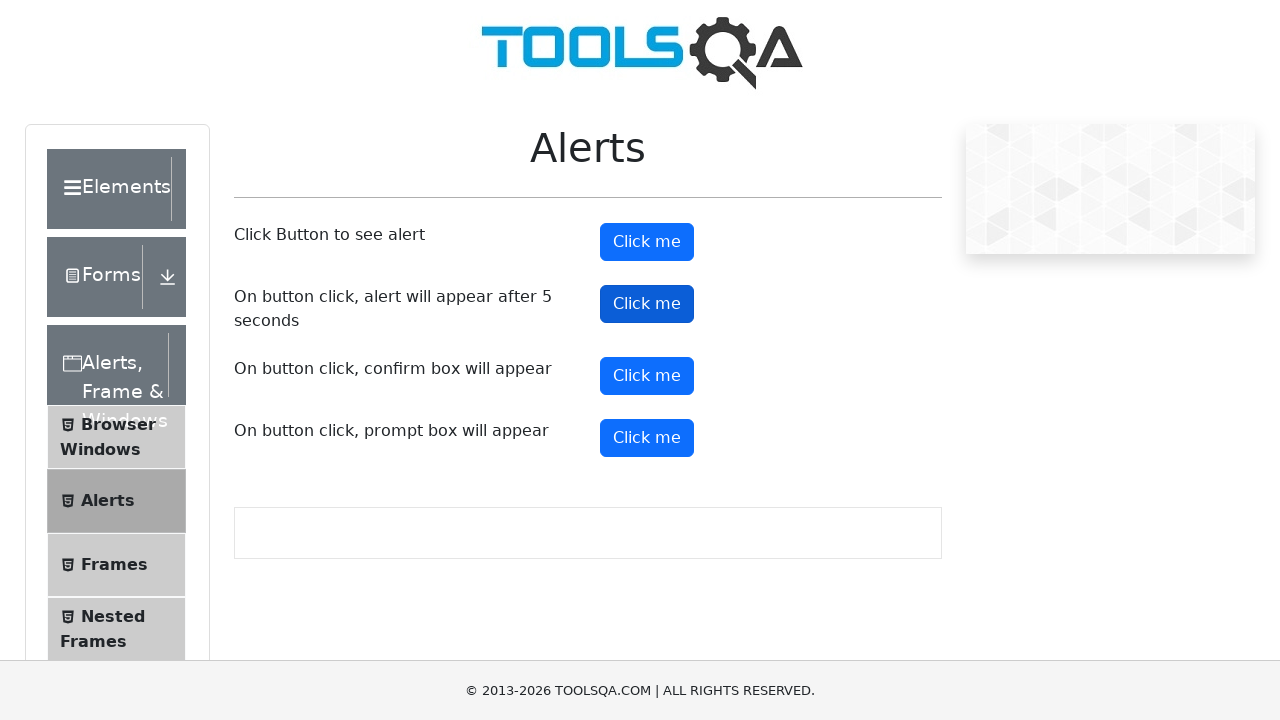

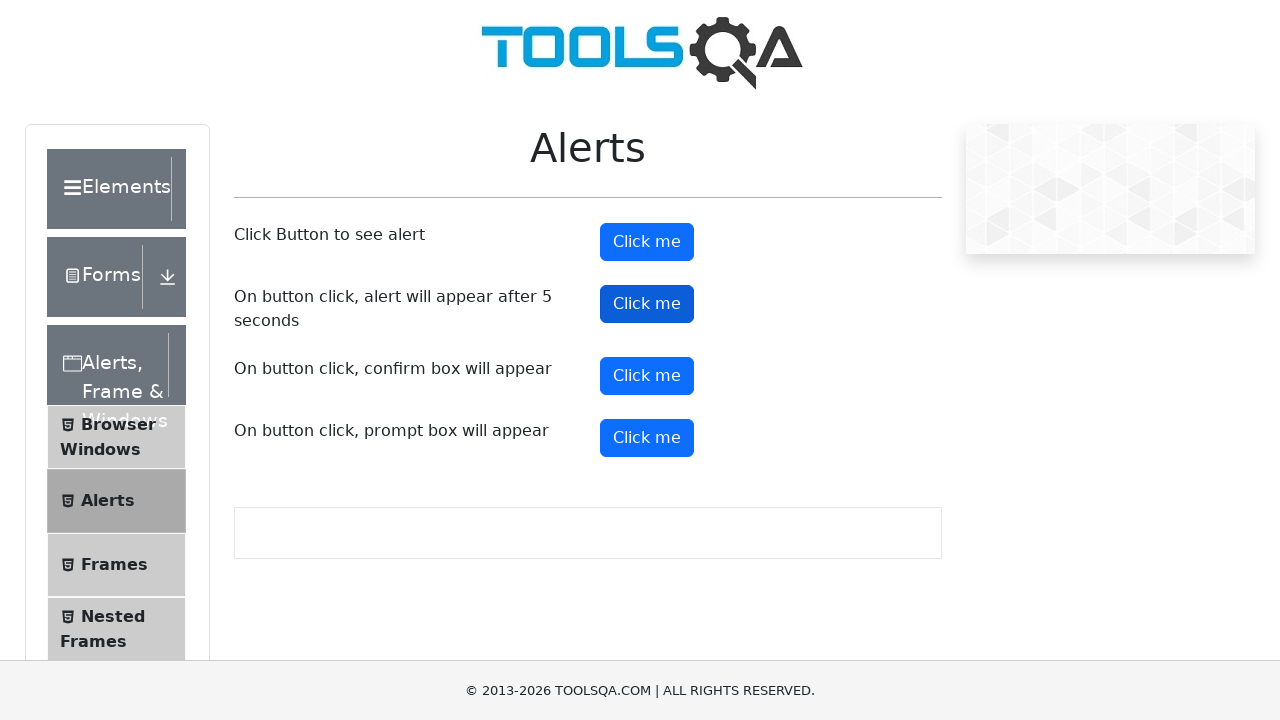